Tests a math selection form by reading two numbers from the page, calculating their sum, selecting the result from a dropdown, and submitting the form.

Starting URL: http://suninjuly.github.io/selects1.html

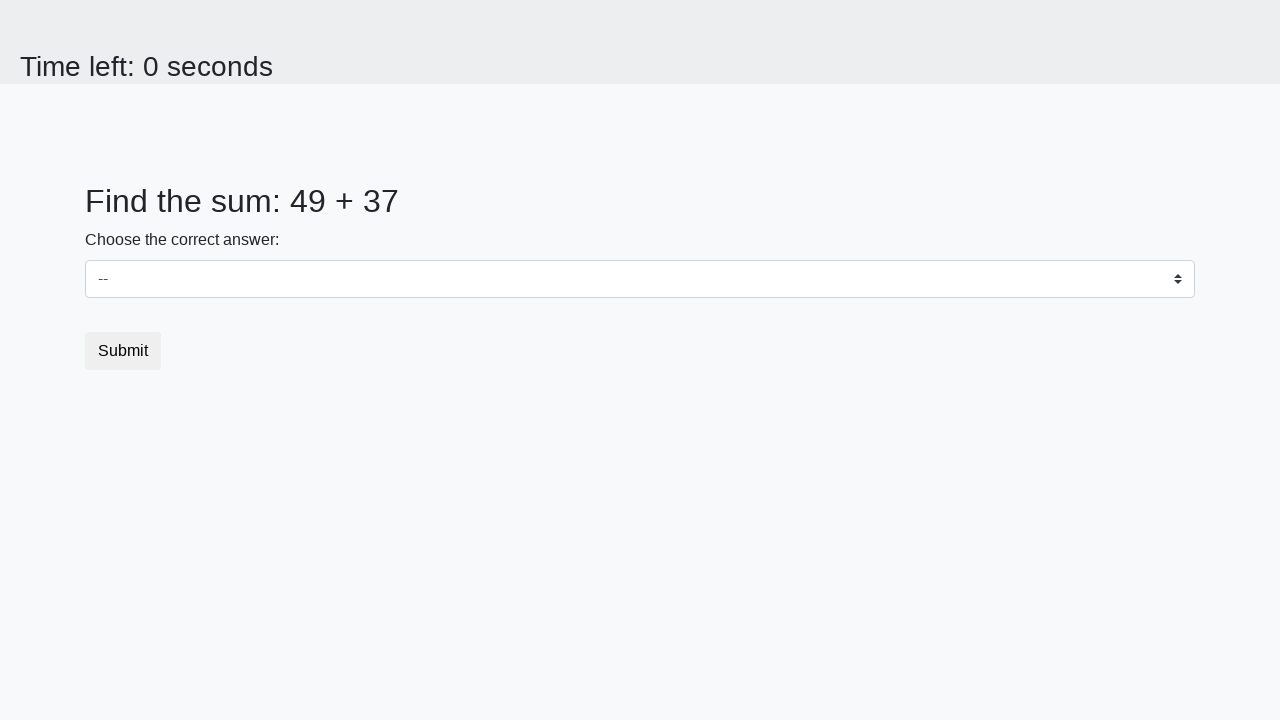

Retrieved first number from page
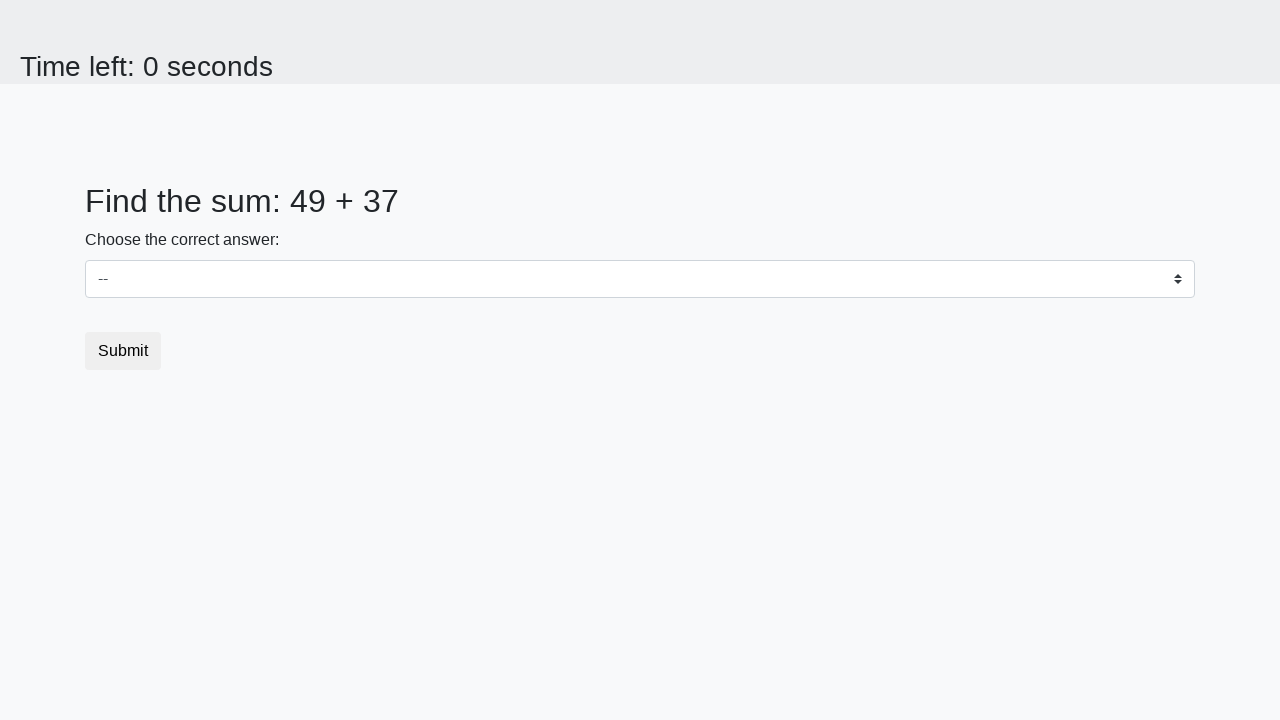

Retrieved second number from page
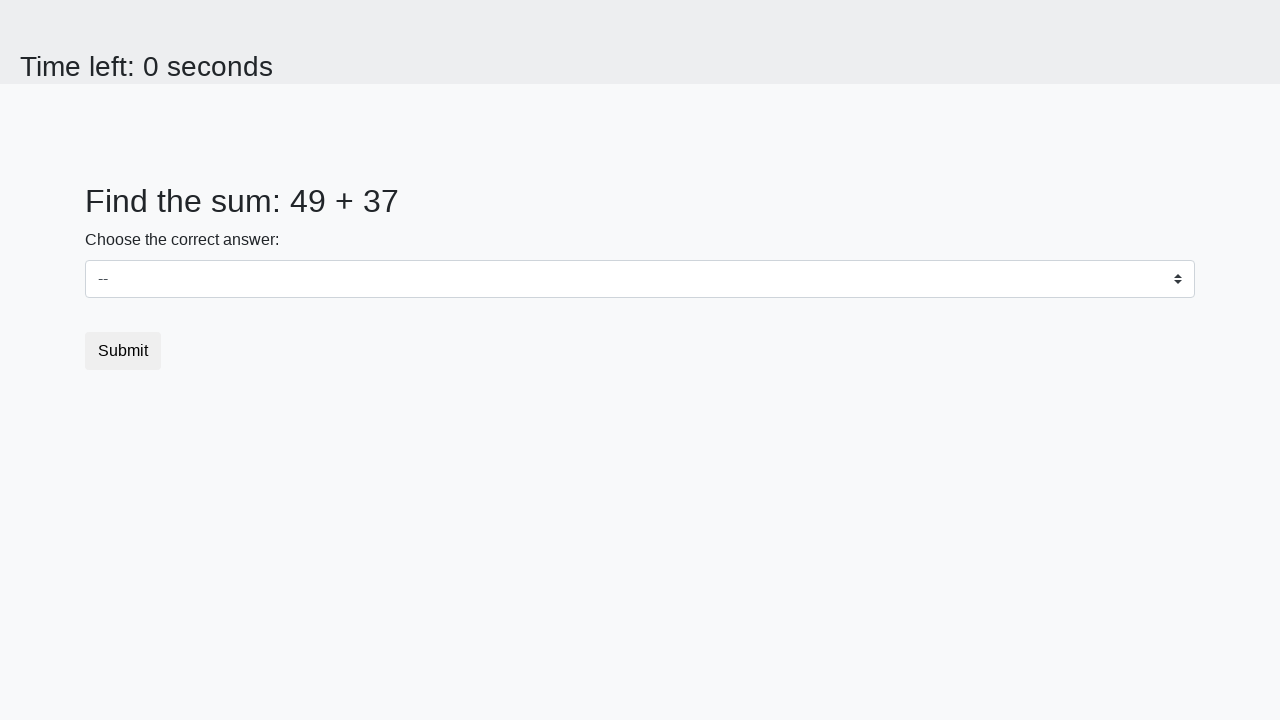

Calculated sum: 49 + 37 = 86
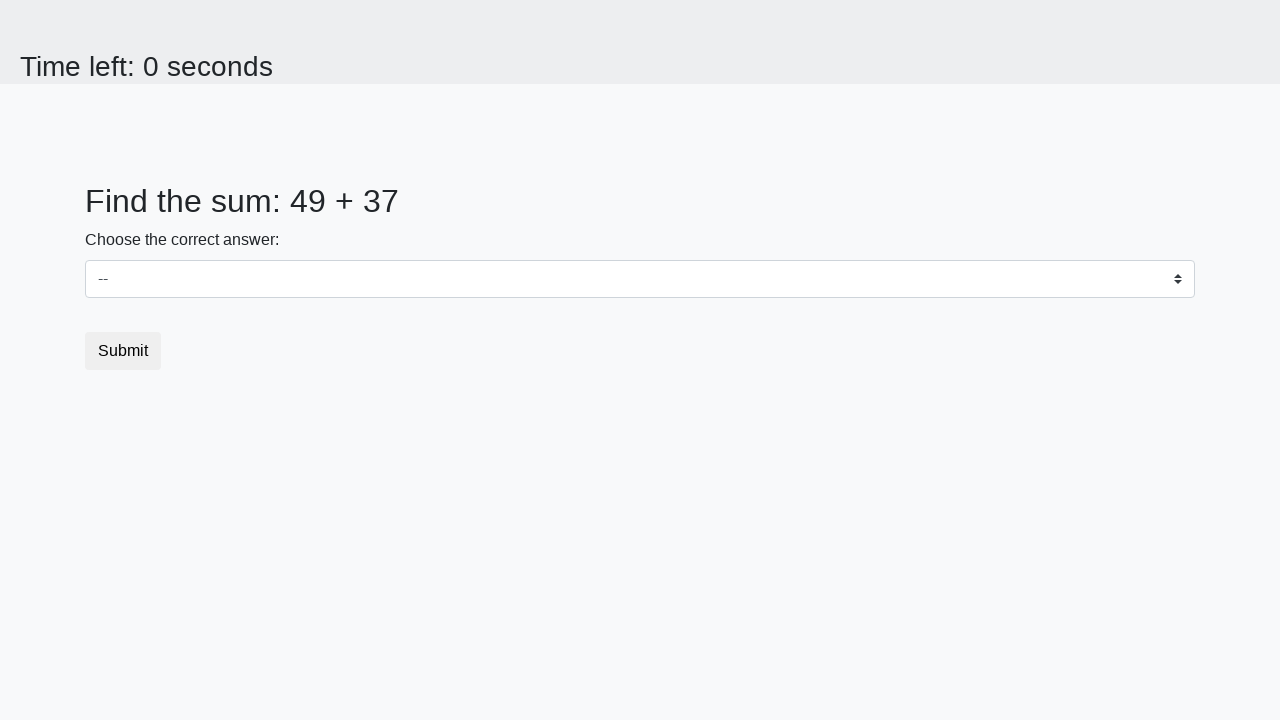

Selected sum value '86' from dropdown on select
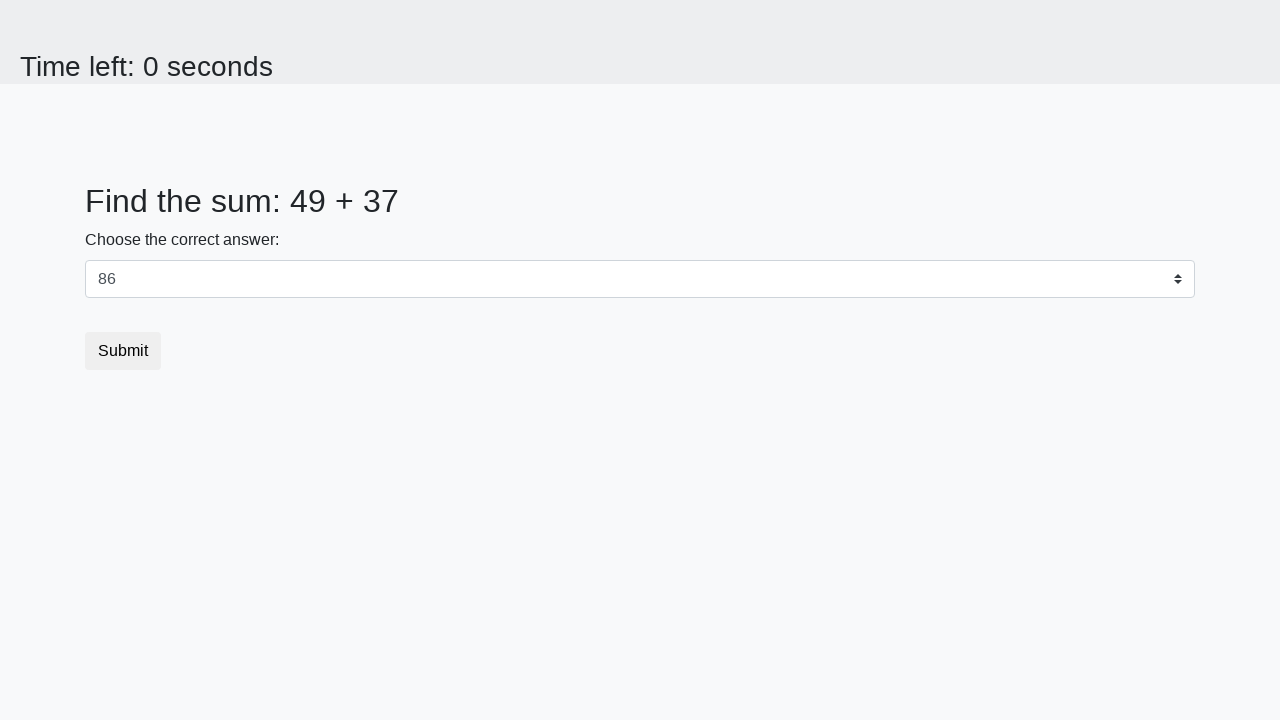

Clicked submit button to complete form at (123, 351) on .btn.btn-default
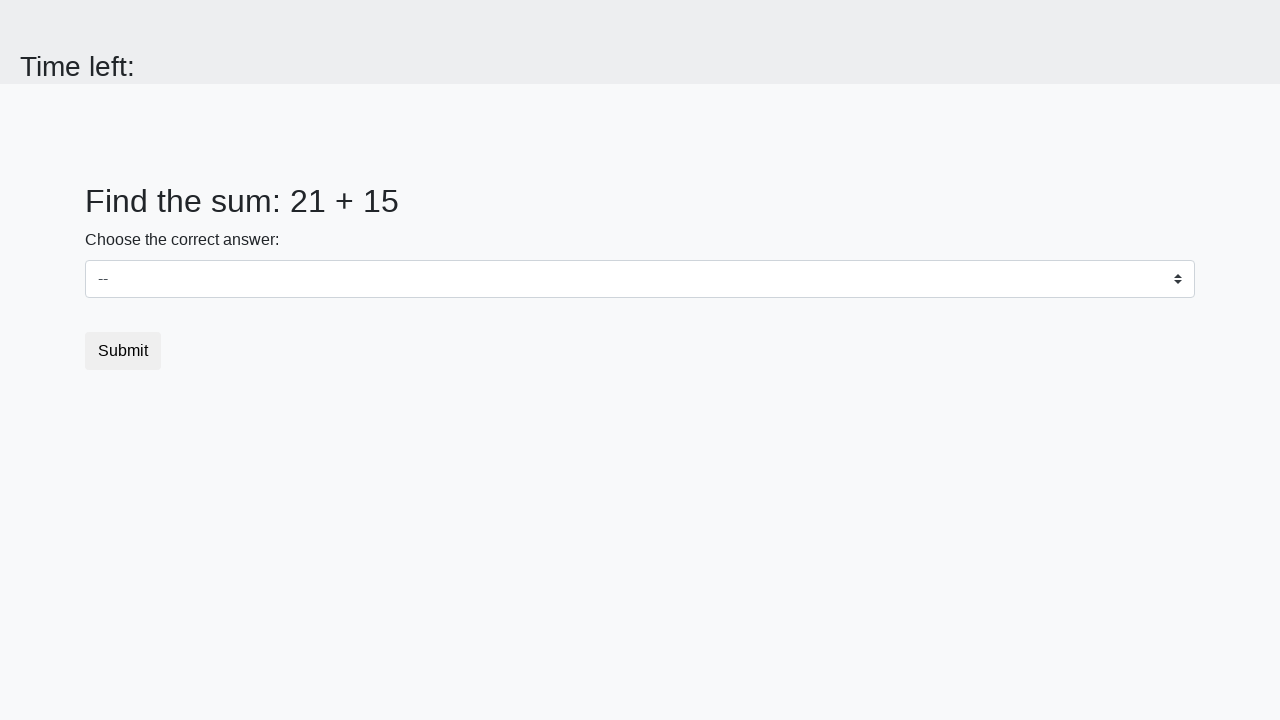

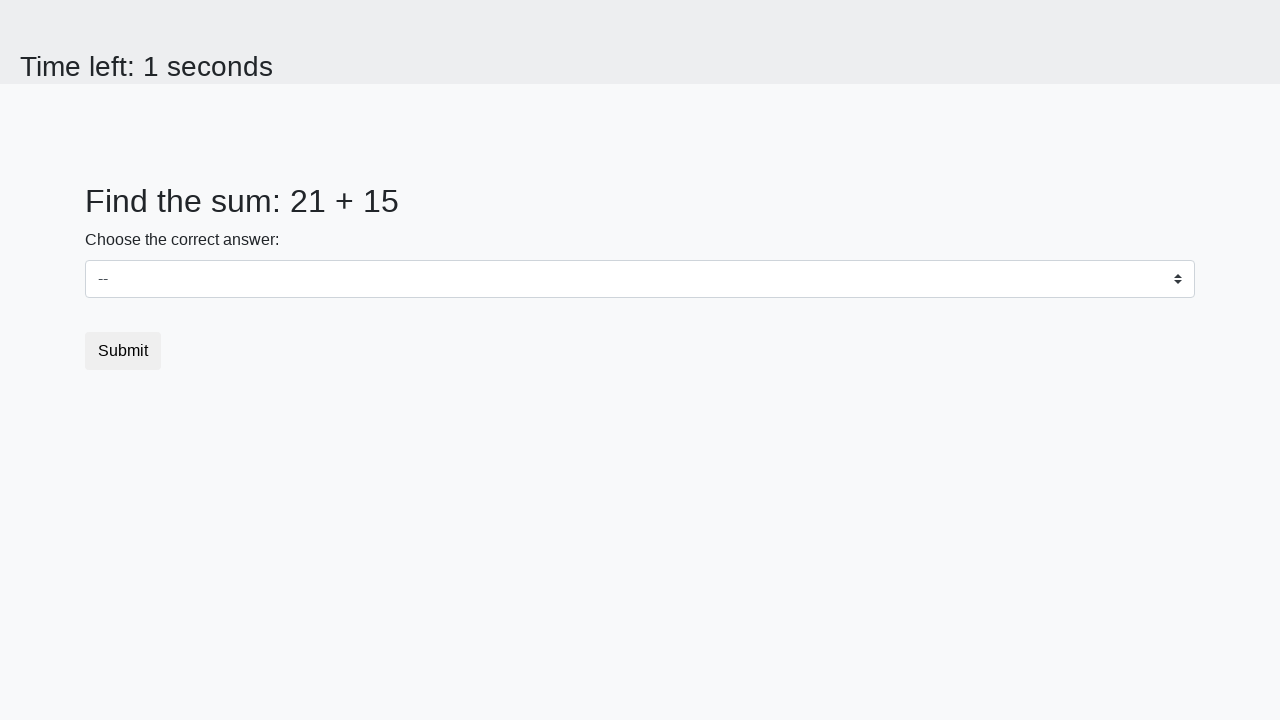